Tests a calculator form by extracting two numbers from the page, calculating their sum, selecting the result from a dropdown, and submitting the form

Starting URL: http://suninjuly.github.io/selects1.html

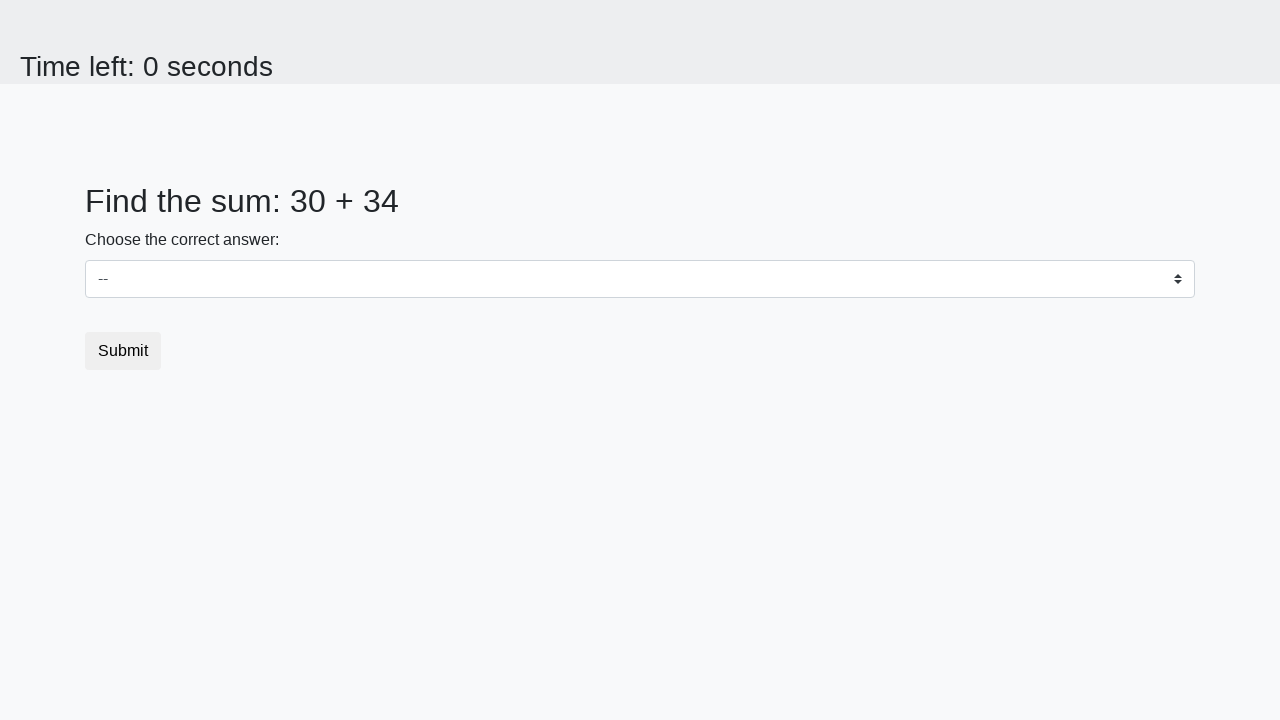

Located first number element (#num1)
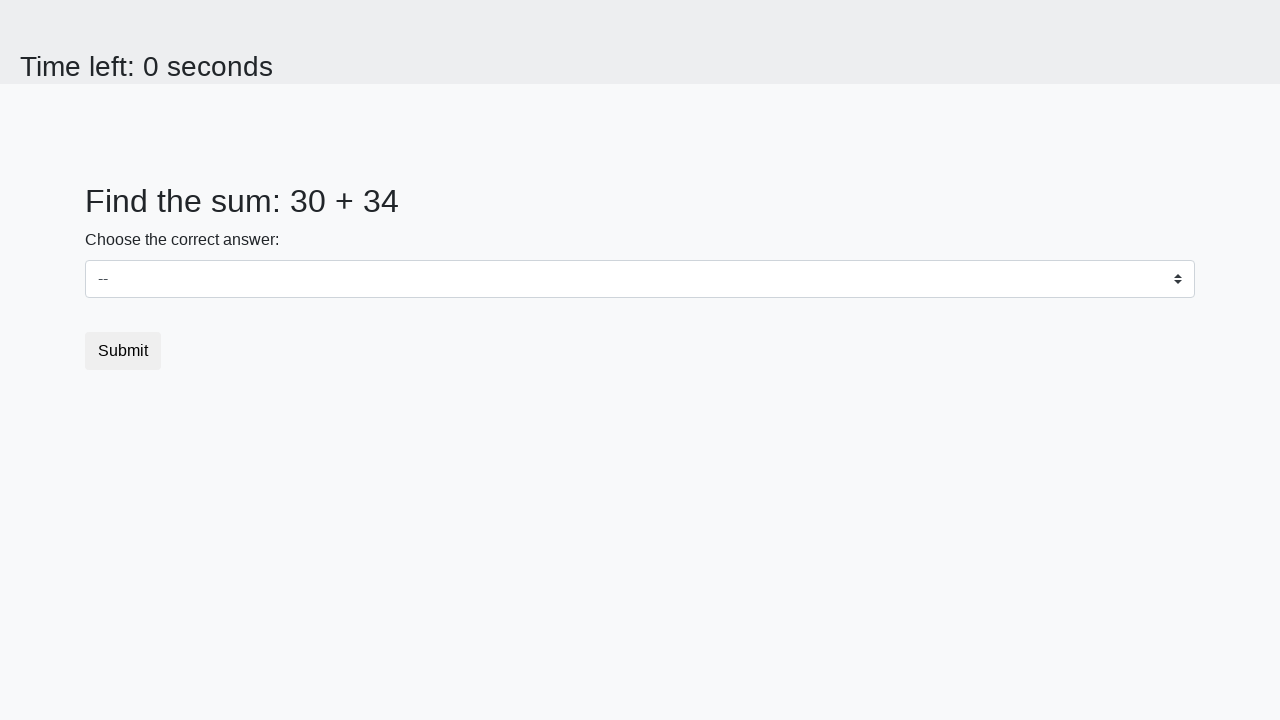

Located second number element (#num2)
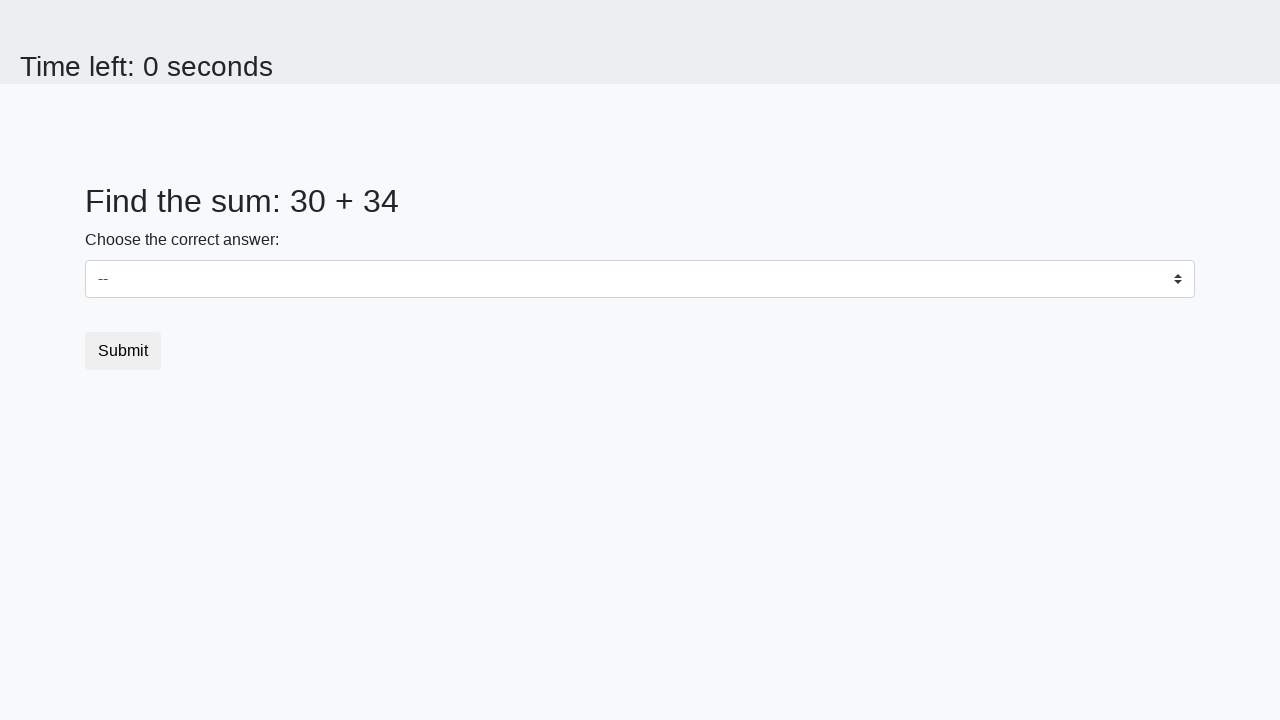

Extracted first number: 30
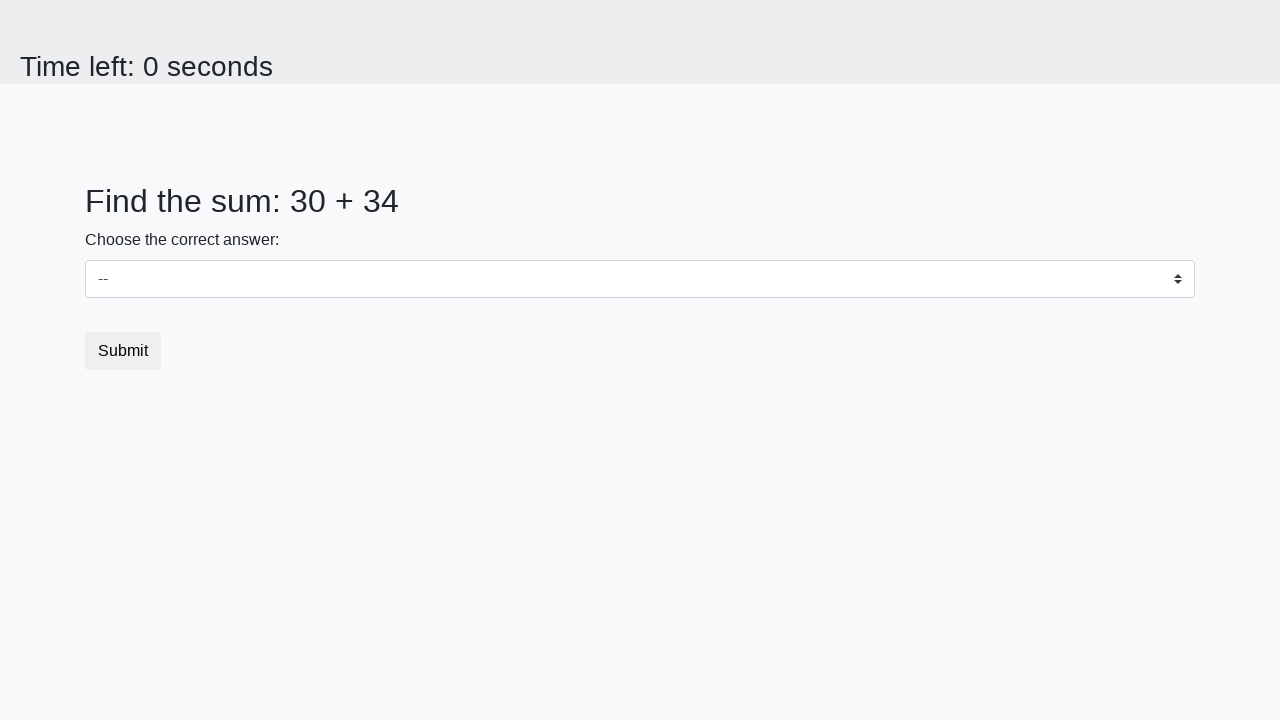

Extracted second number: 34
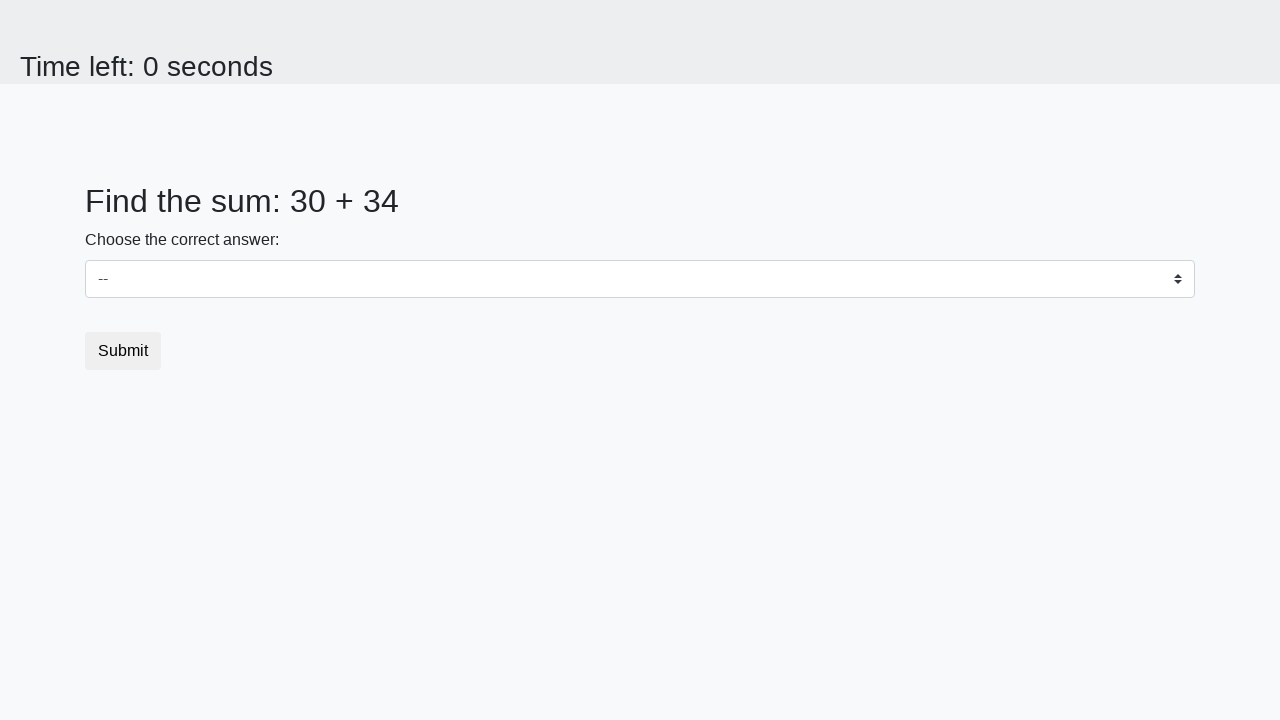

Calculated sum: 30 + 34 = 64
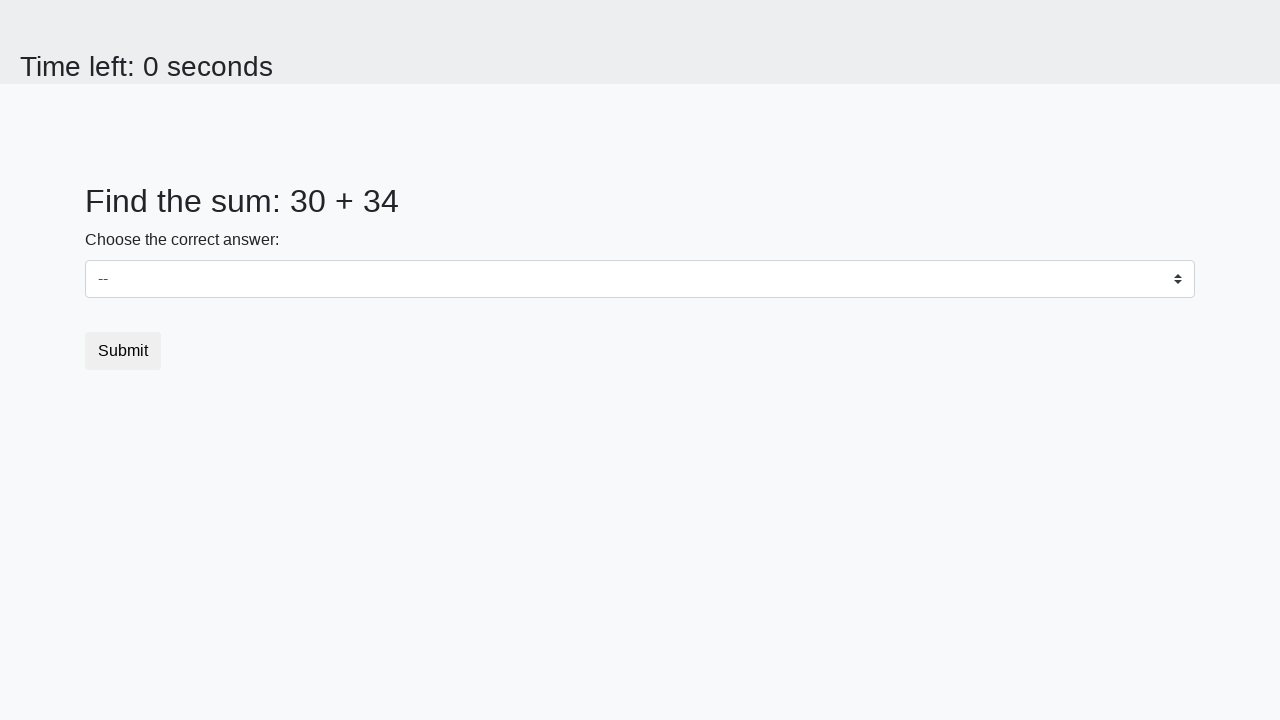

Selected calculated result (64) from dropdown on select
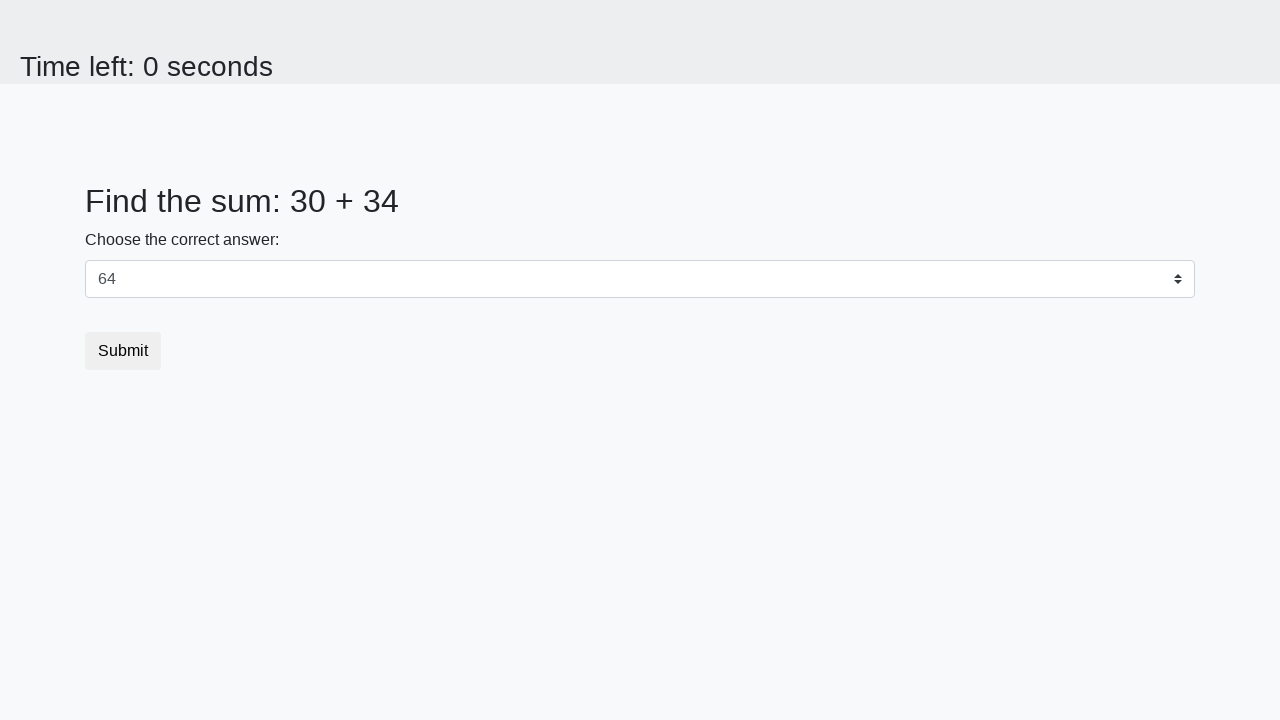

Clicked submit button at (123, 351) on button.btn
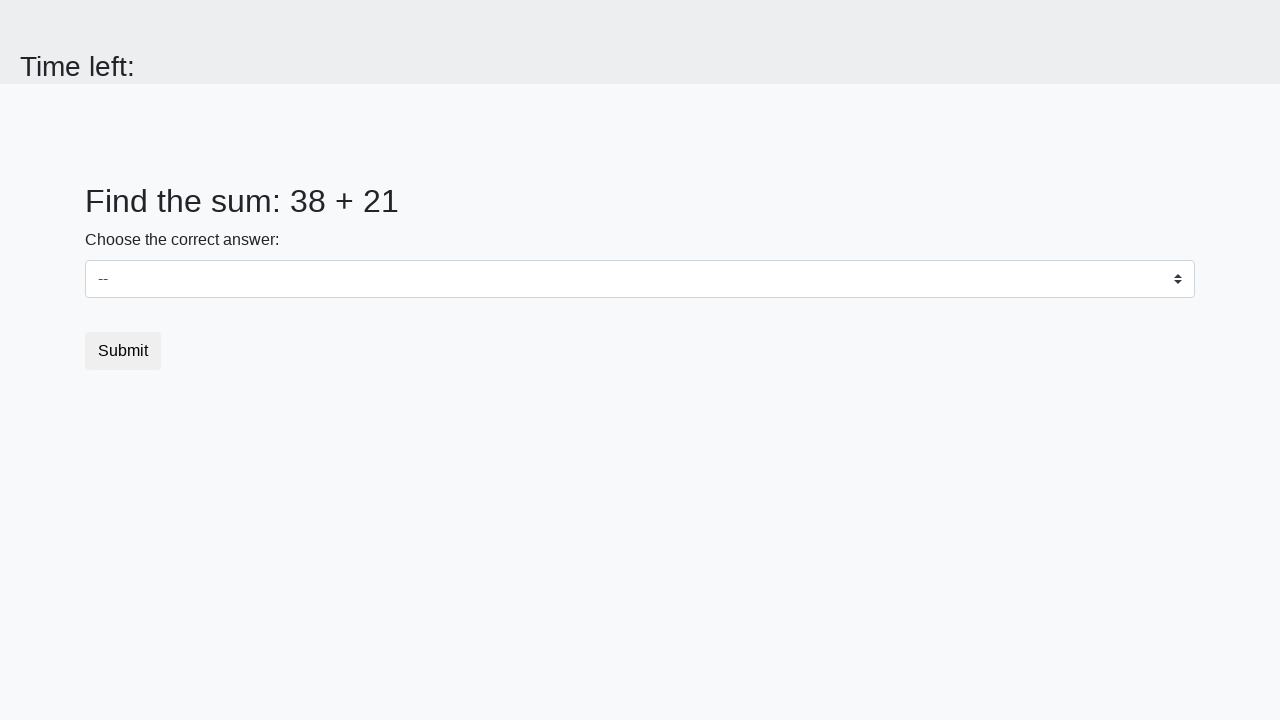

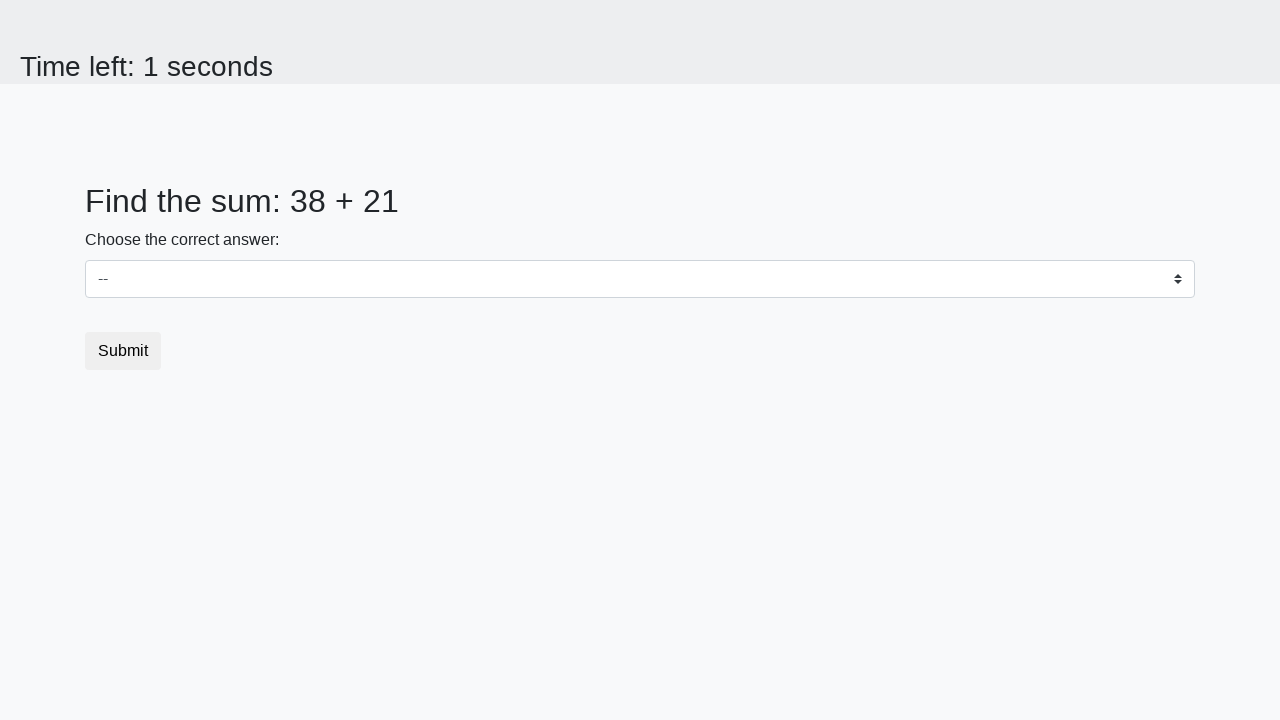